Tests single checkbox selection by clicking the Sunday checkbox and verifying it's selected

Starting URL: https://testautomationpractice.blogspot.com/

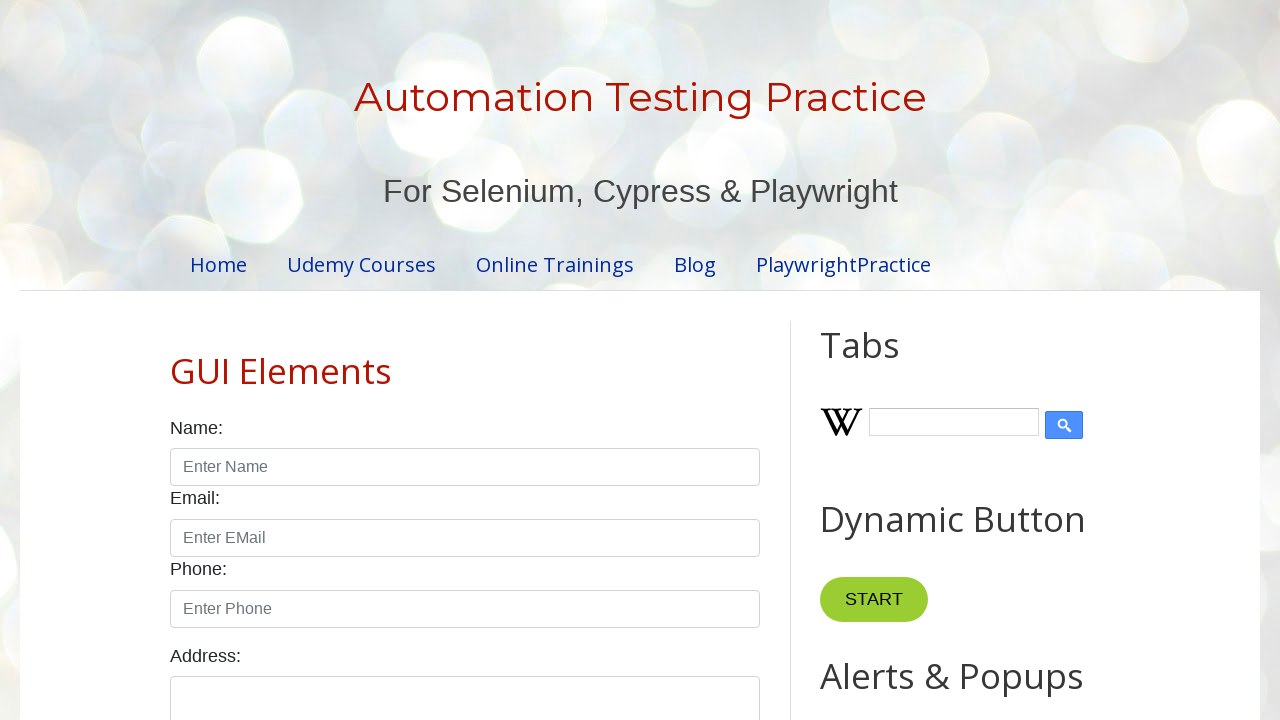

Navigated to testautomationpractice.blogspot.com
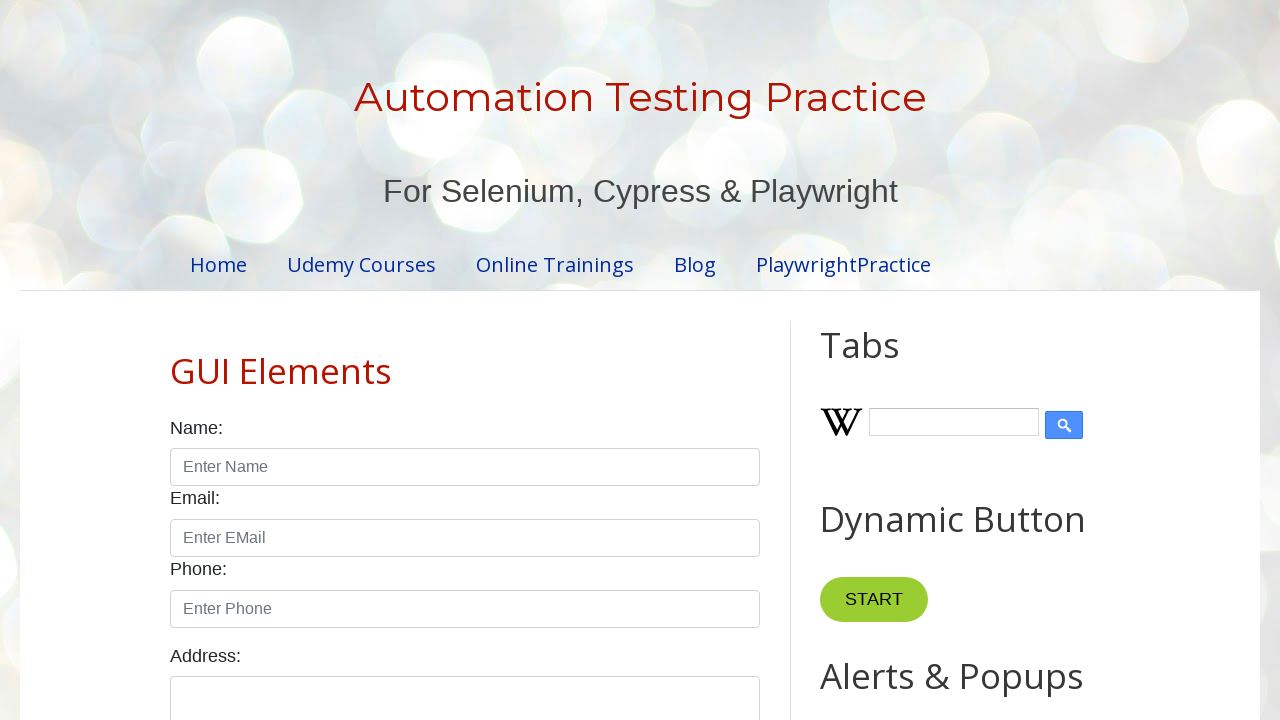

Clicked the Sunday checkbox at (176, 360) on #sunday
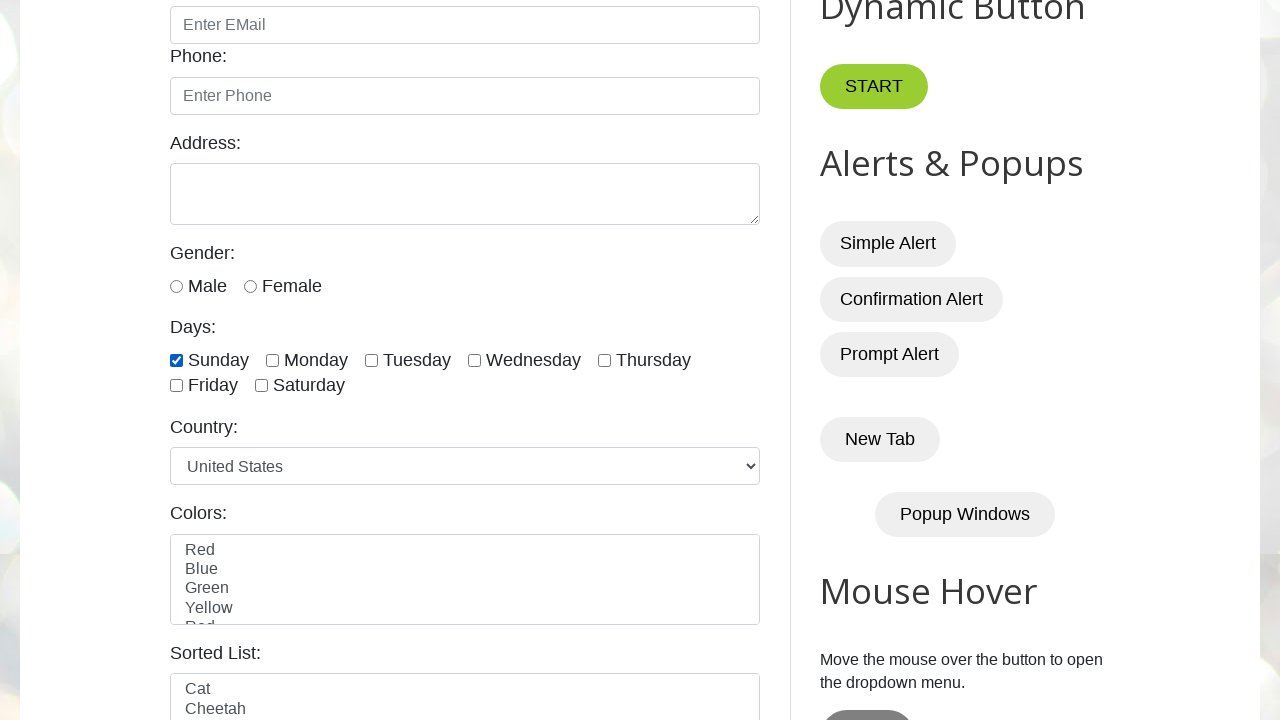

Verified Sunday checkbox is selected
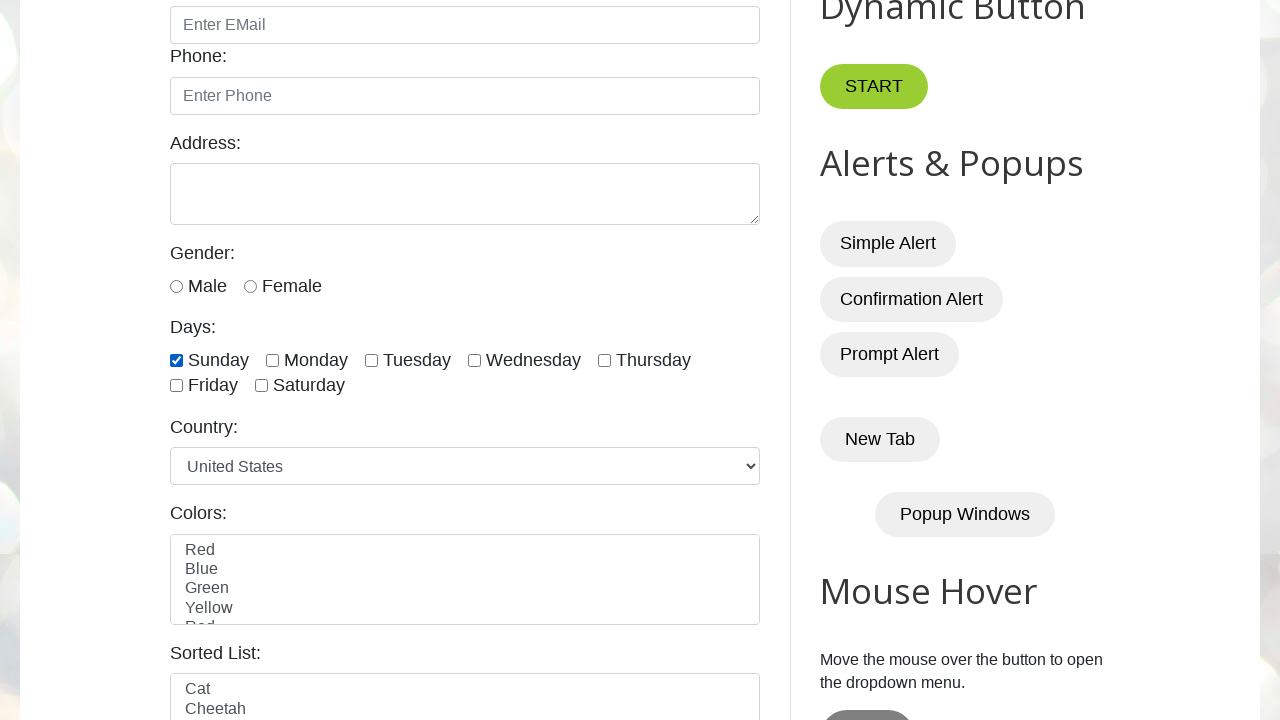

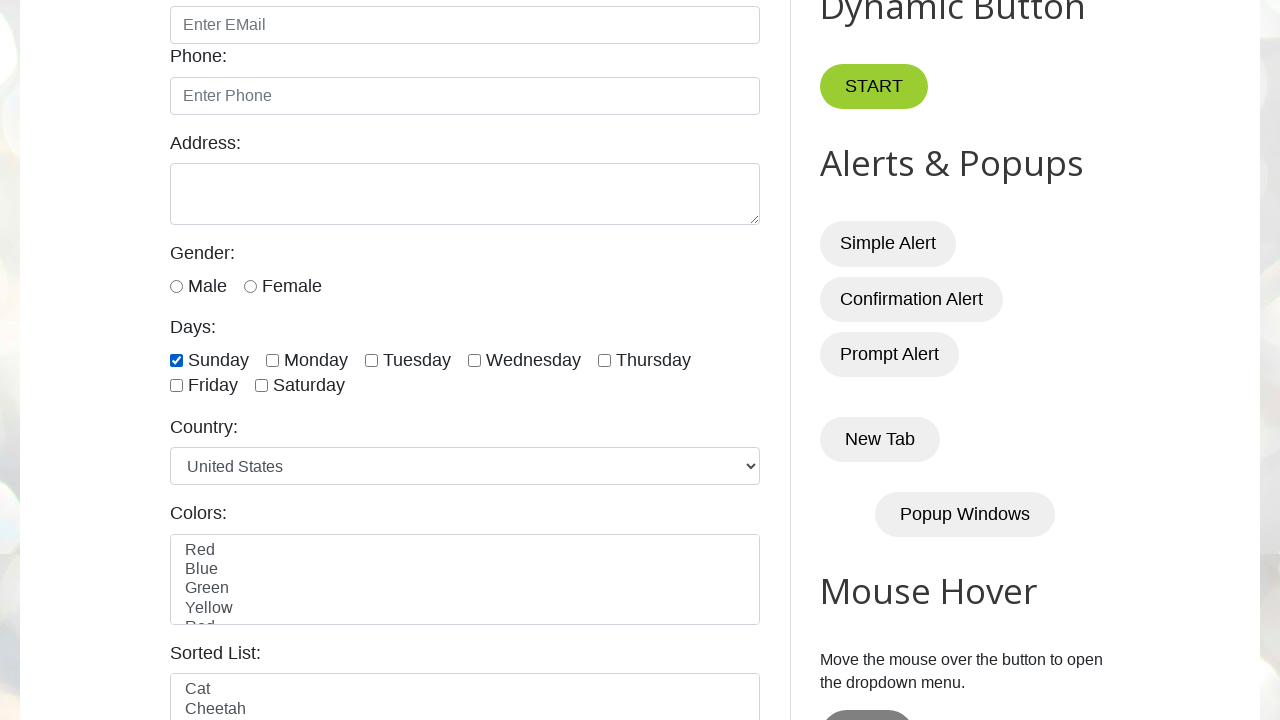